Tests the complete flight booking flow on BlazeDemo: selecting origin and destination cities, finding flights, choosing a flight, filling payment information, and completing the purchase.

Starting URL: https://www.blazedemo.com

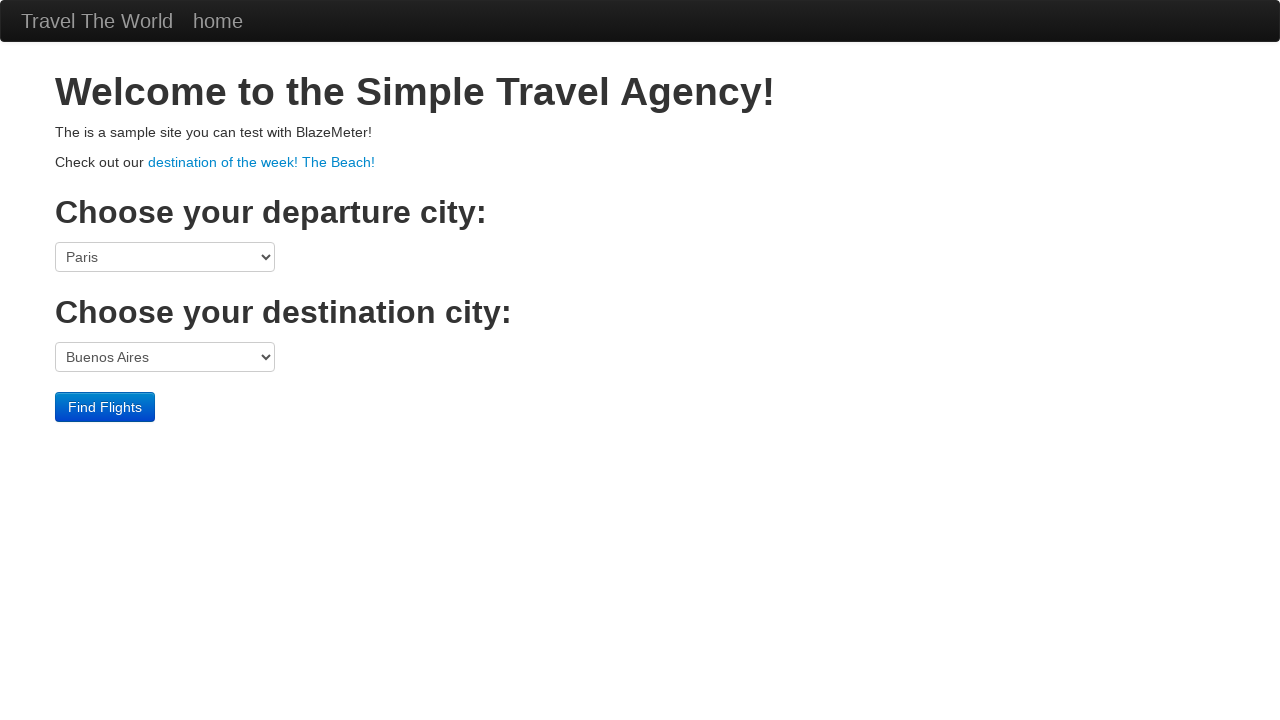

Selected São Paolo as origin city on select[name='fromPort']
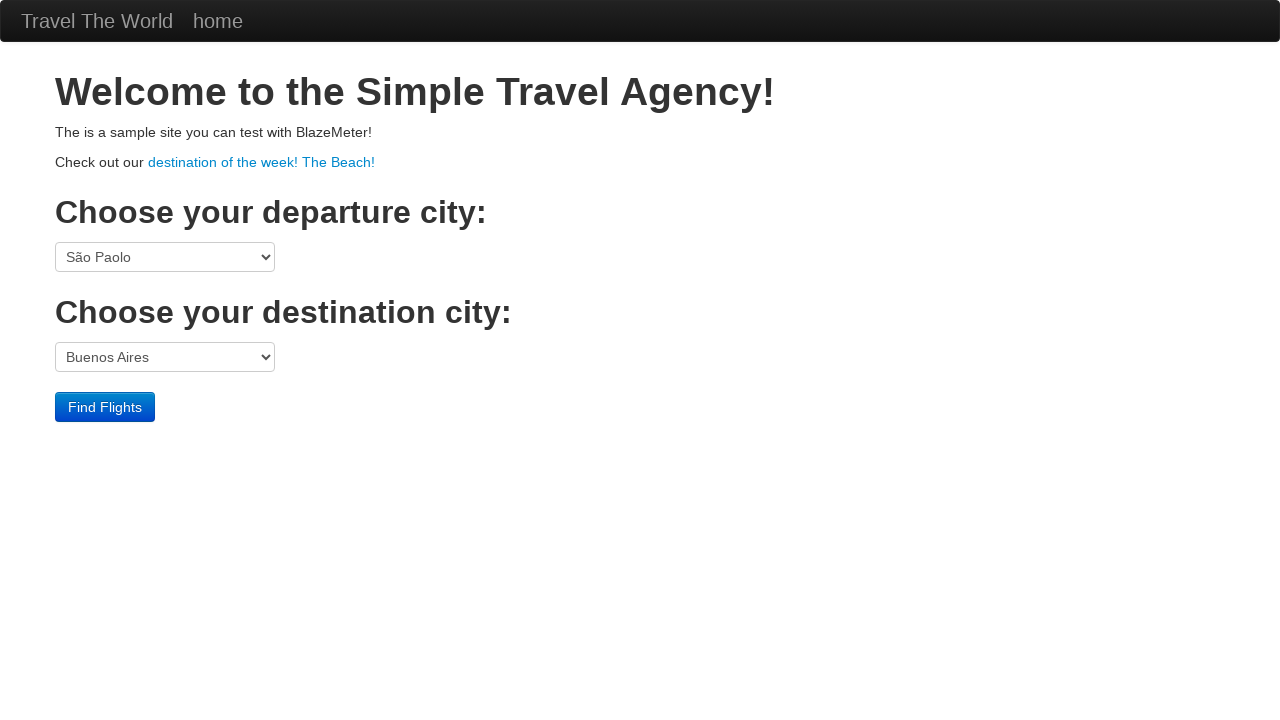

Selected Rome as destination city on select[name='toPort']
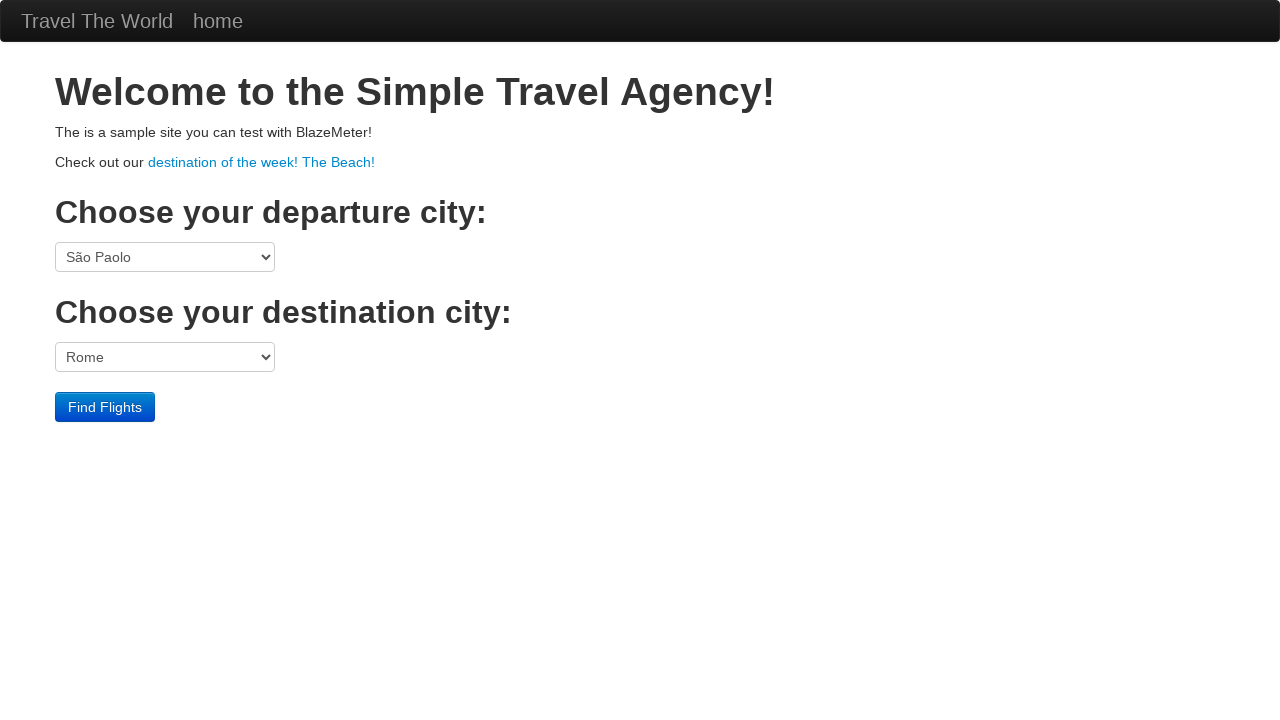

Clicked Find Flights button at (105, 407) on input.btn.btn-primary
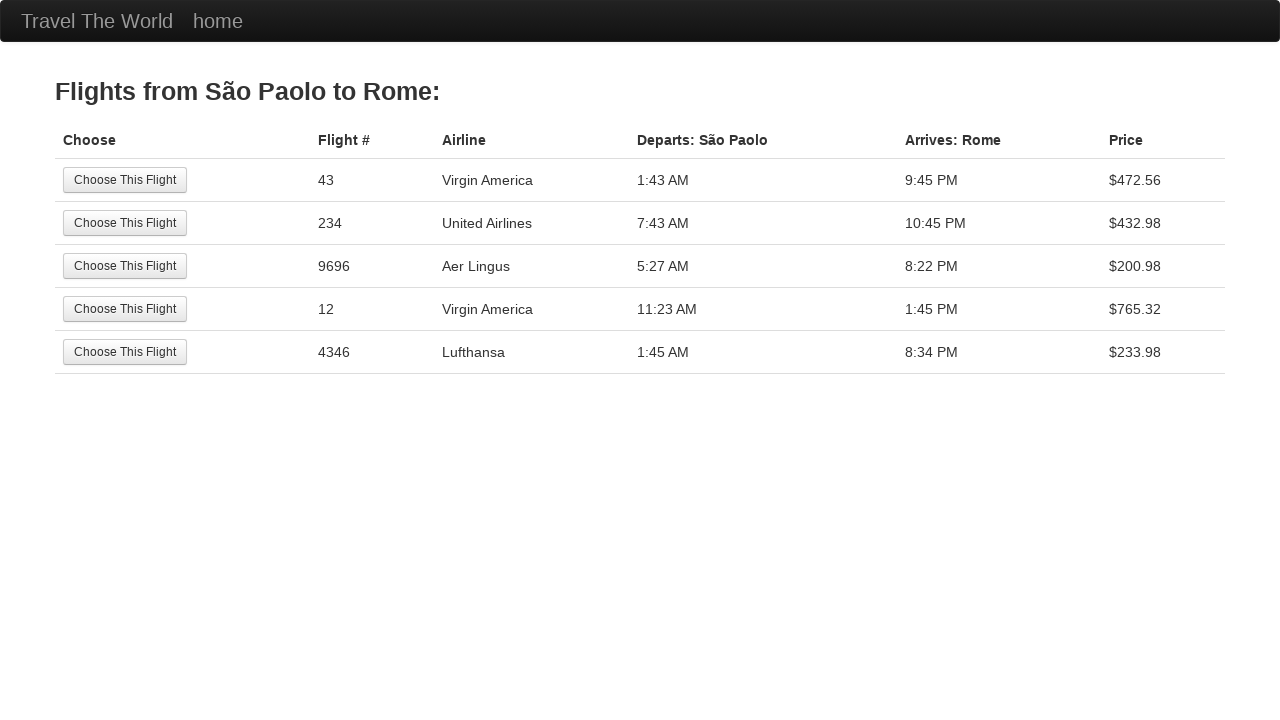

Flights selection page loaded
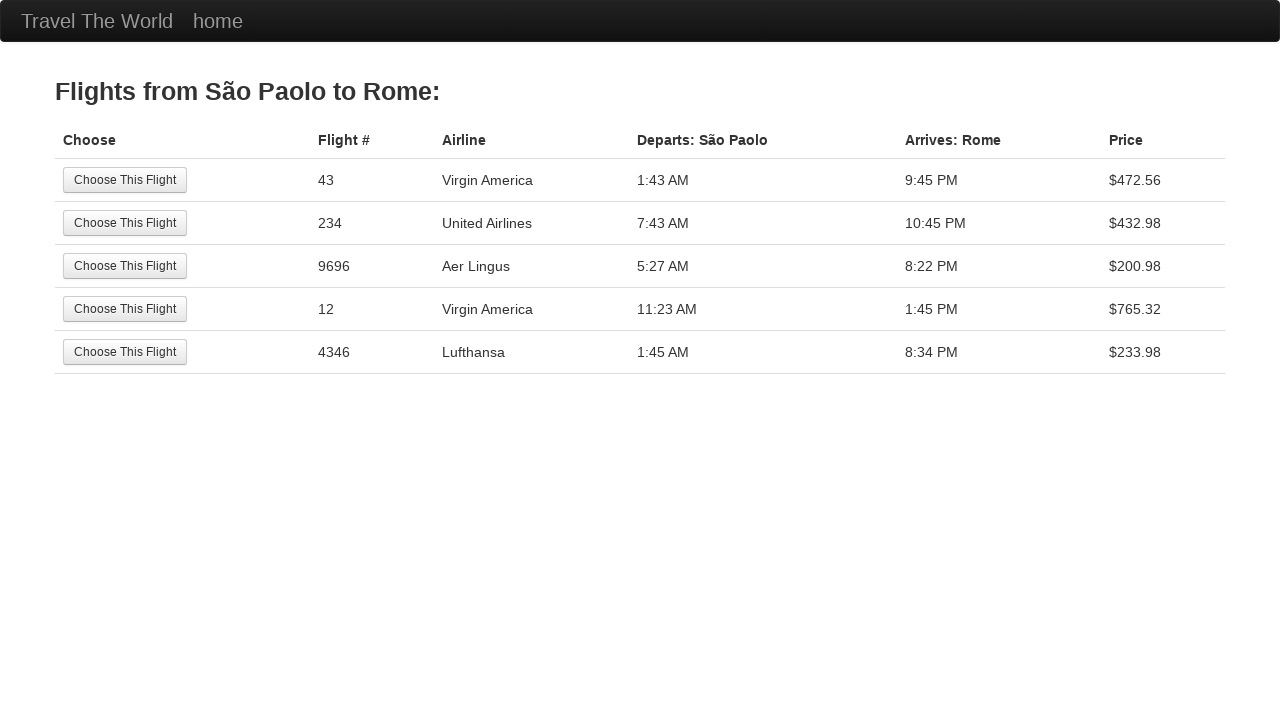

Selected first available flight at (125, 180) on input.btn.btn-small
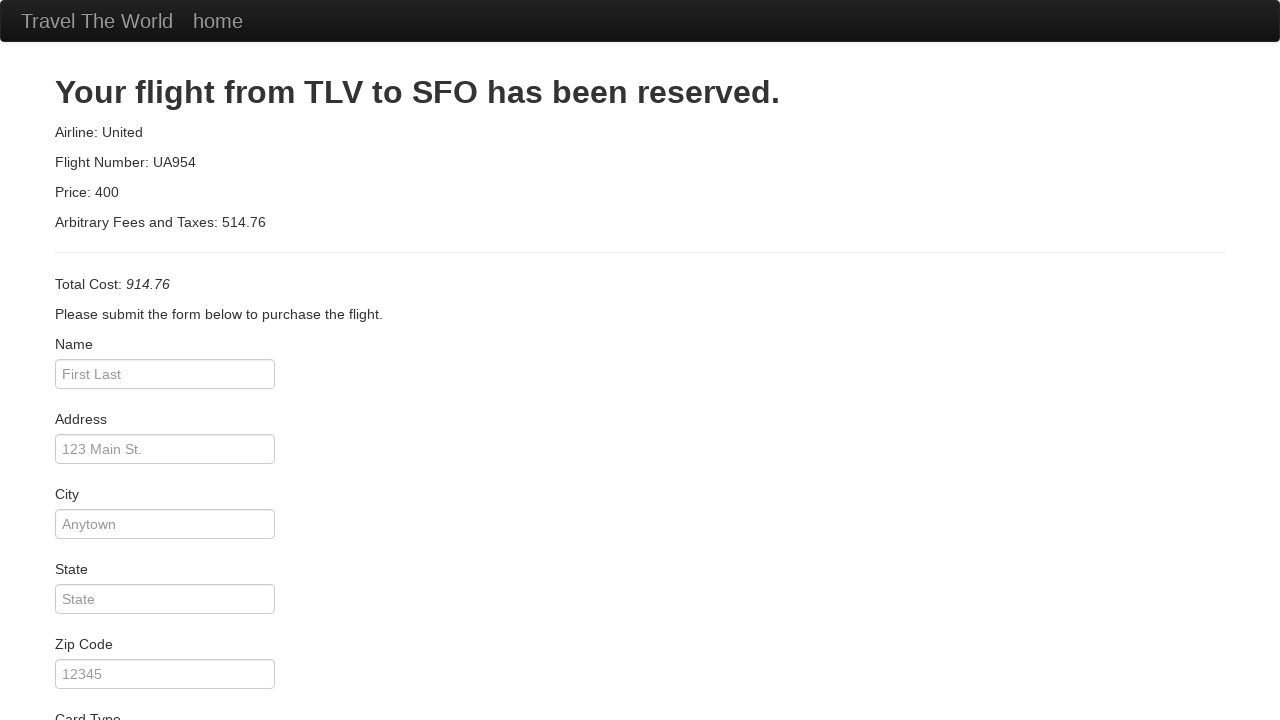

Payment page loaded
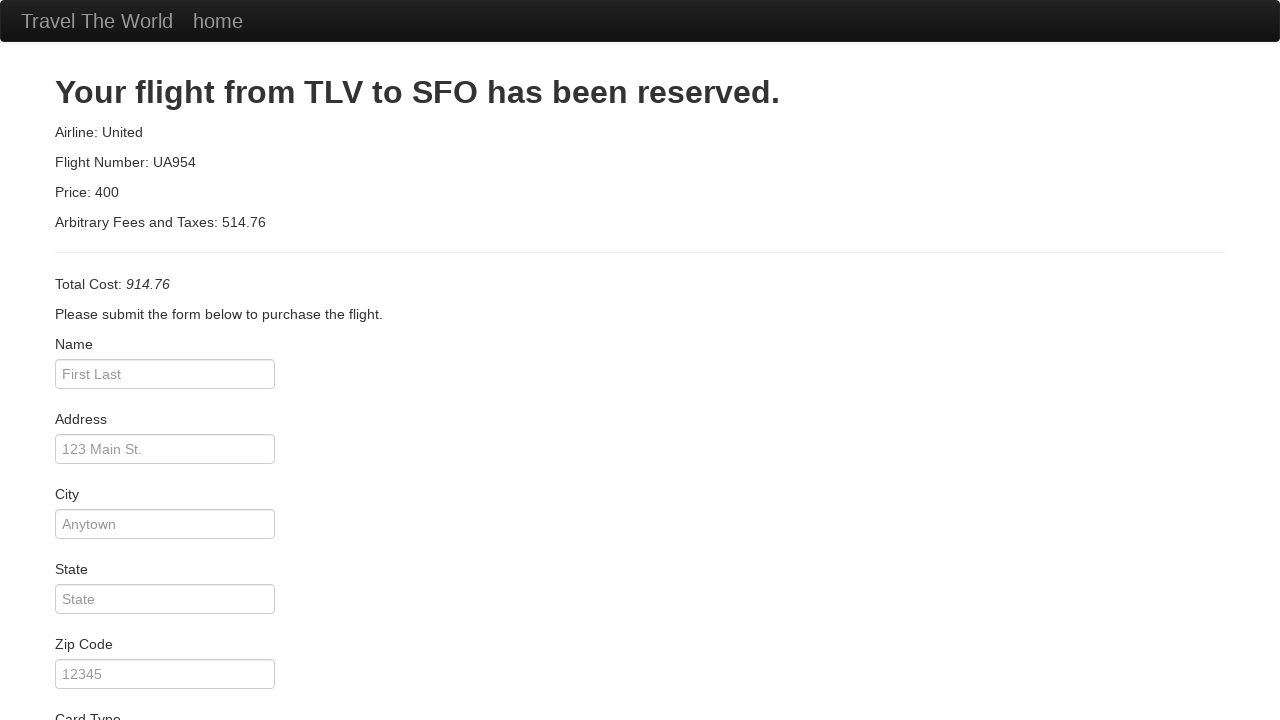

Filled passenger name field with 'James Bond' on #inputName
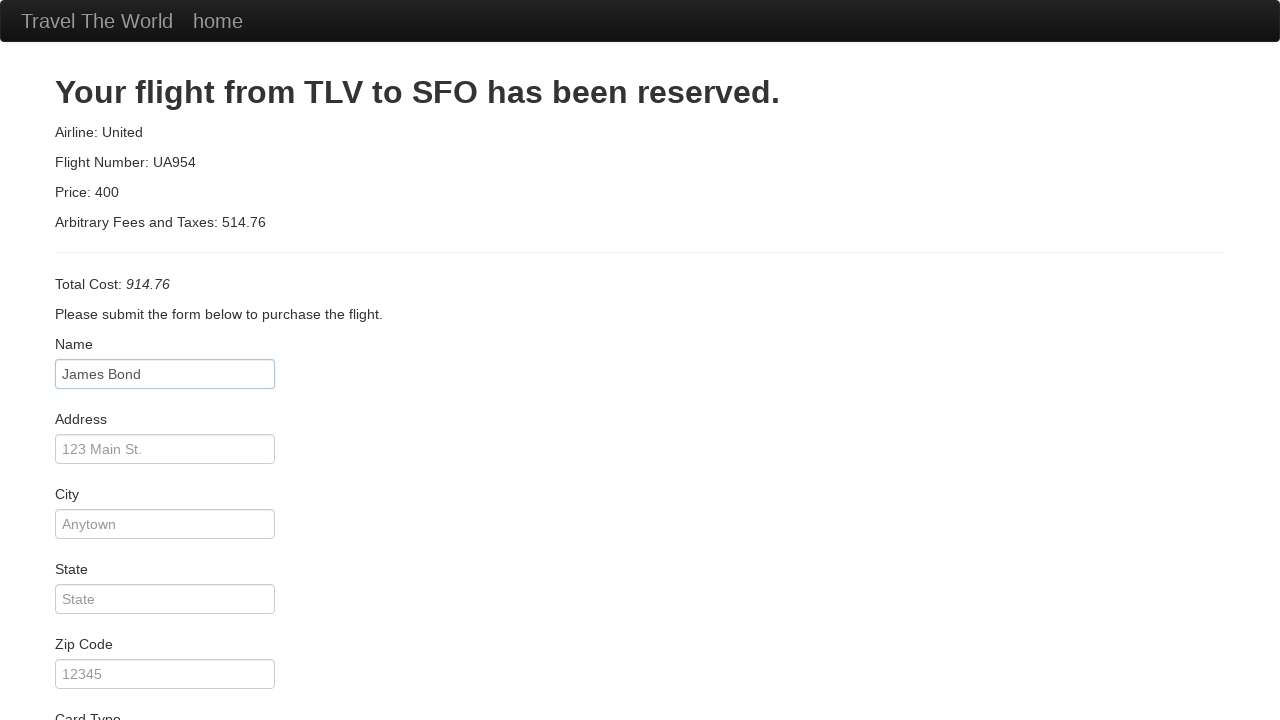

Clicked Purchase Flight button to complete booking at (118, 685) on input.btn.btn-primary
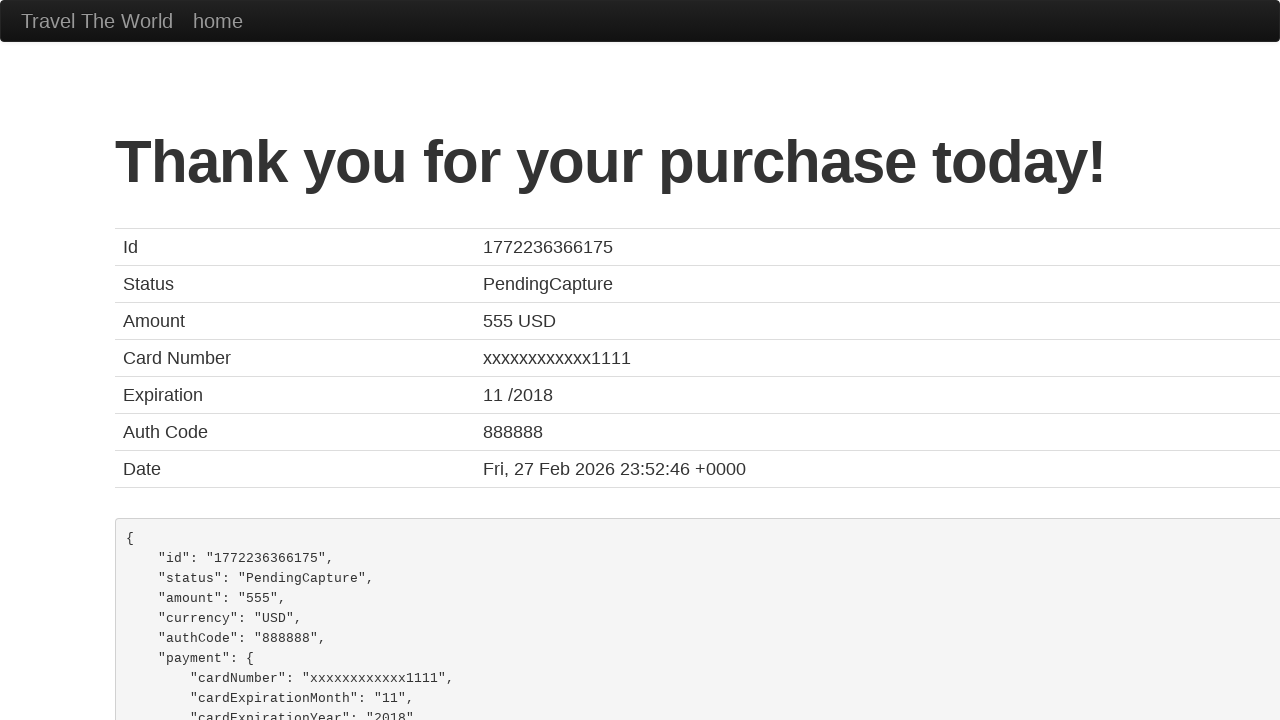

Flight booking confirmation page loaded
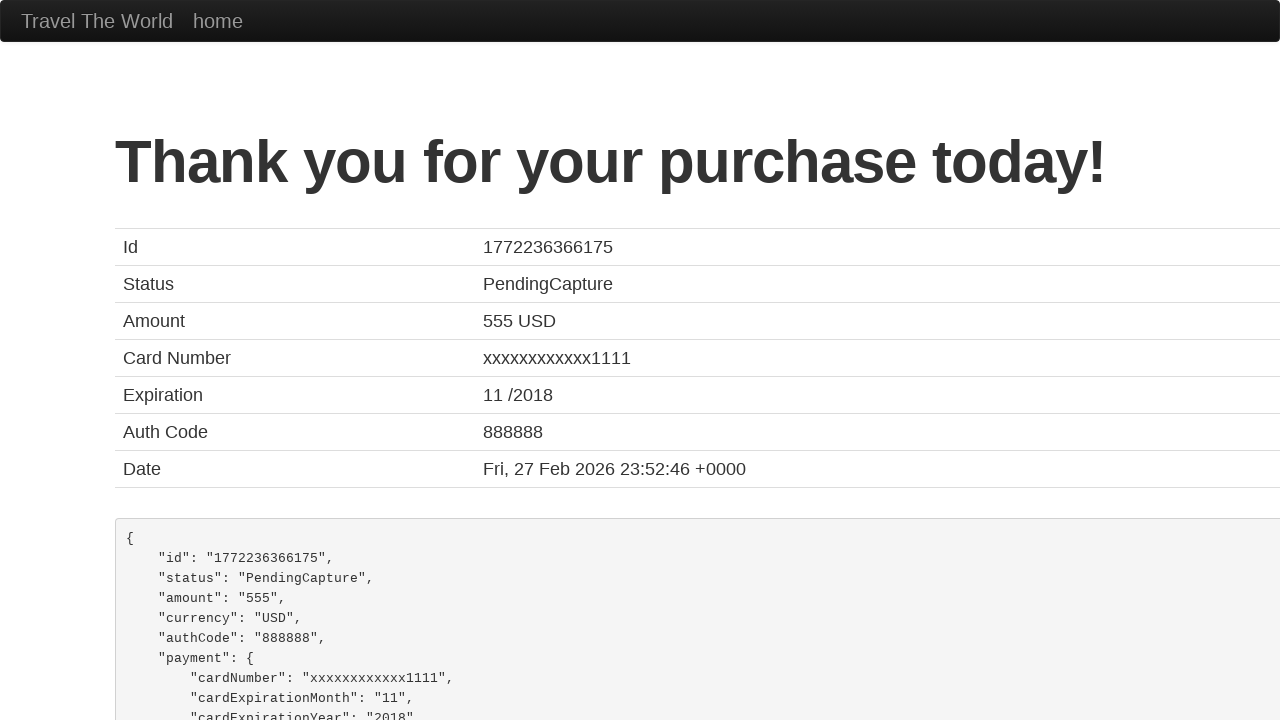

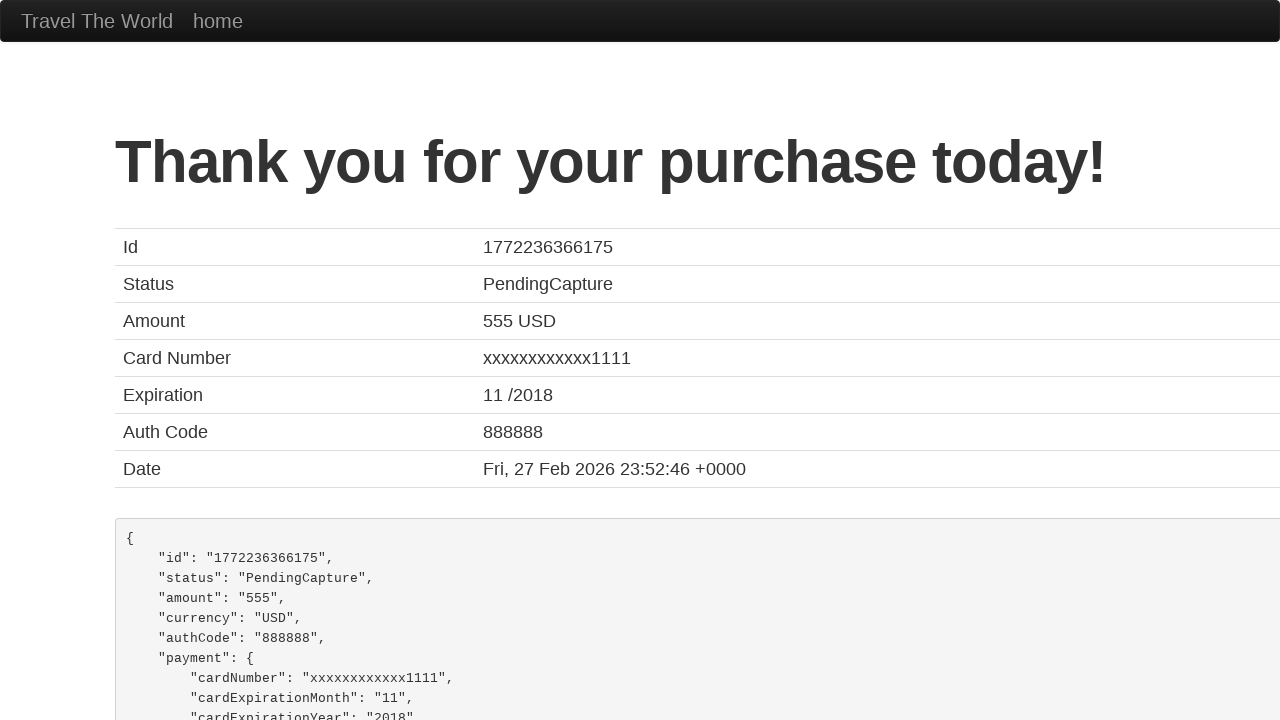